Tests window handling functionality by clicking a button to open a new window, switching between windows, and verifying window titles

Starting URL: http://demo.automationtesting.in/Windows.html

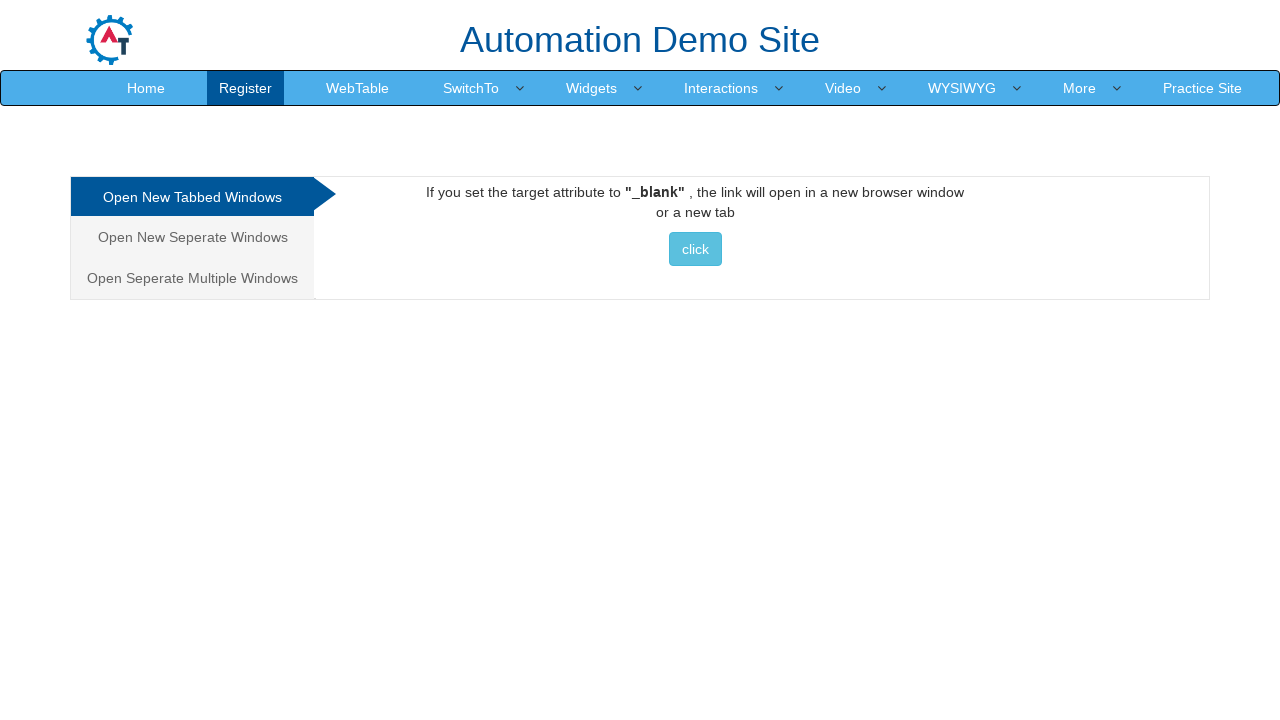

Clicked button to open new window/tab at (695, 249) on xpath=//div[@id='Tabbed']//button[@class='btn btn-info'][contains(text(),'click'
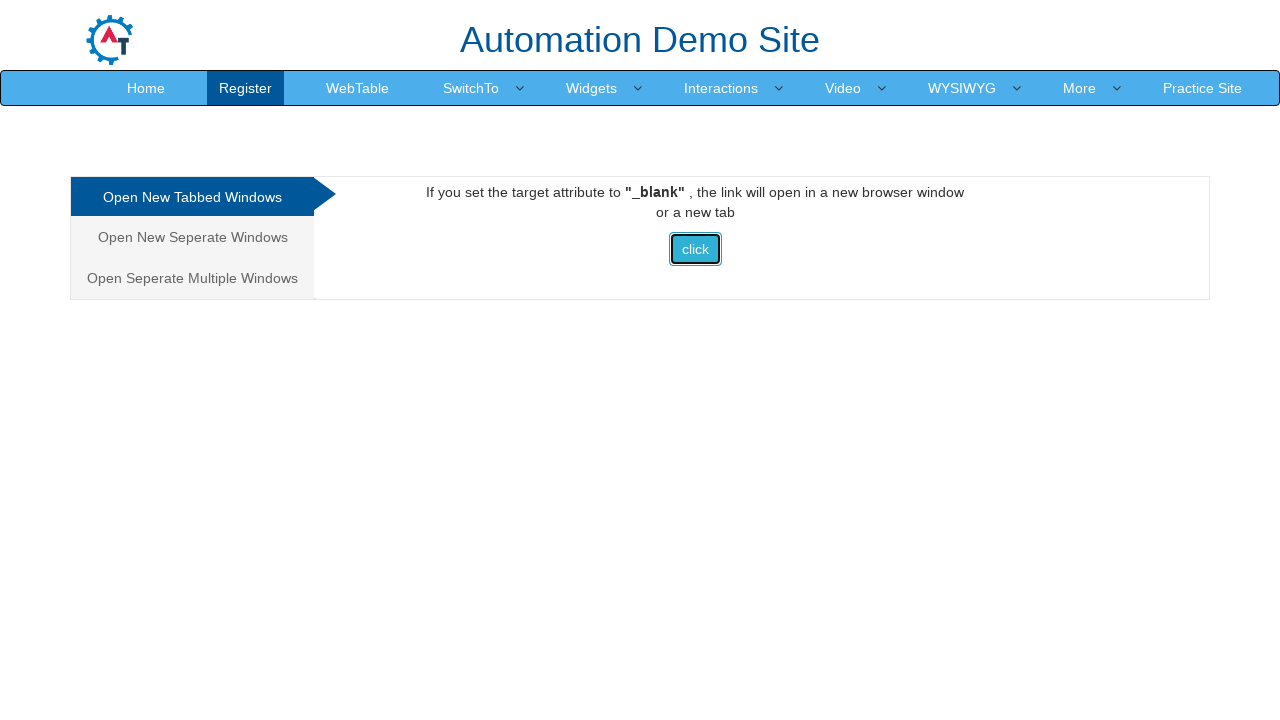

New popup window opened and captured
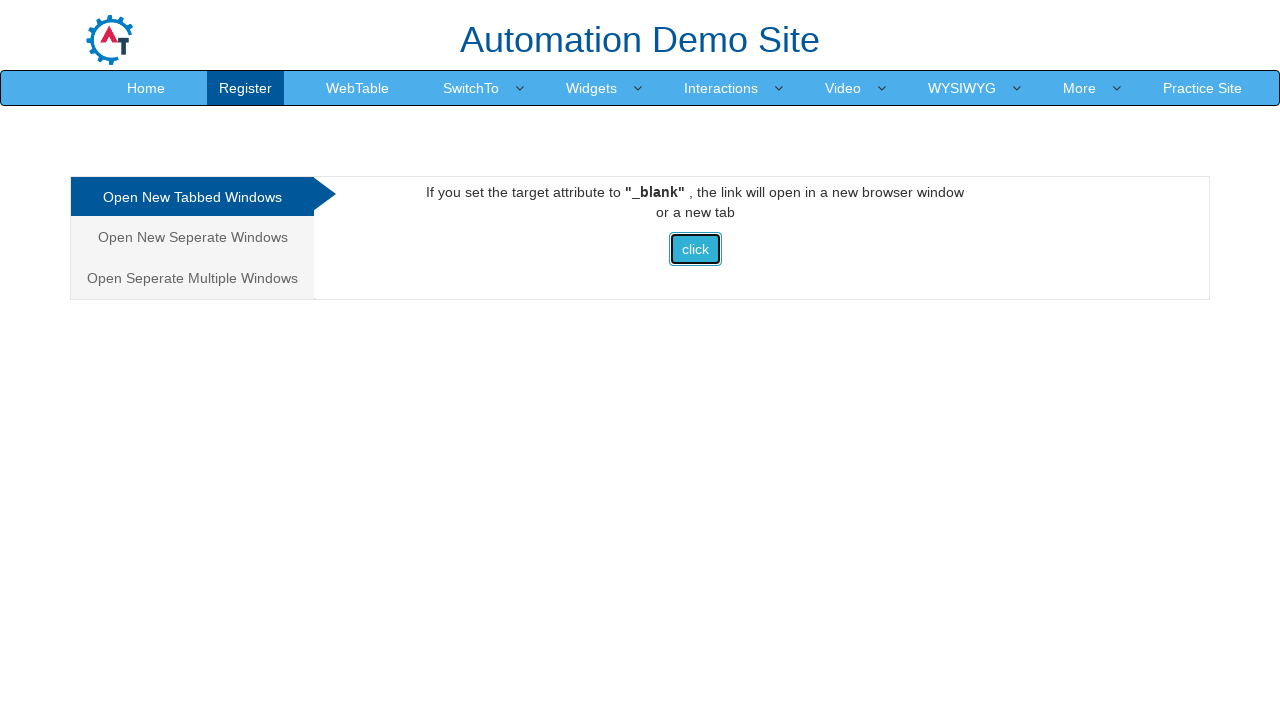

Retrieved popup window title: Selenium
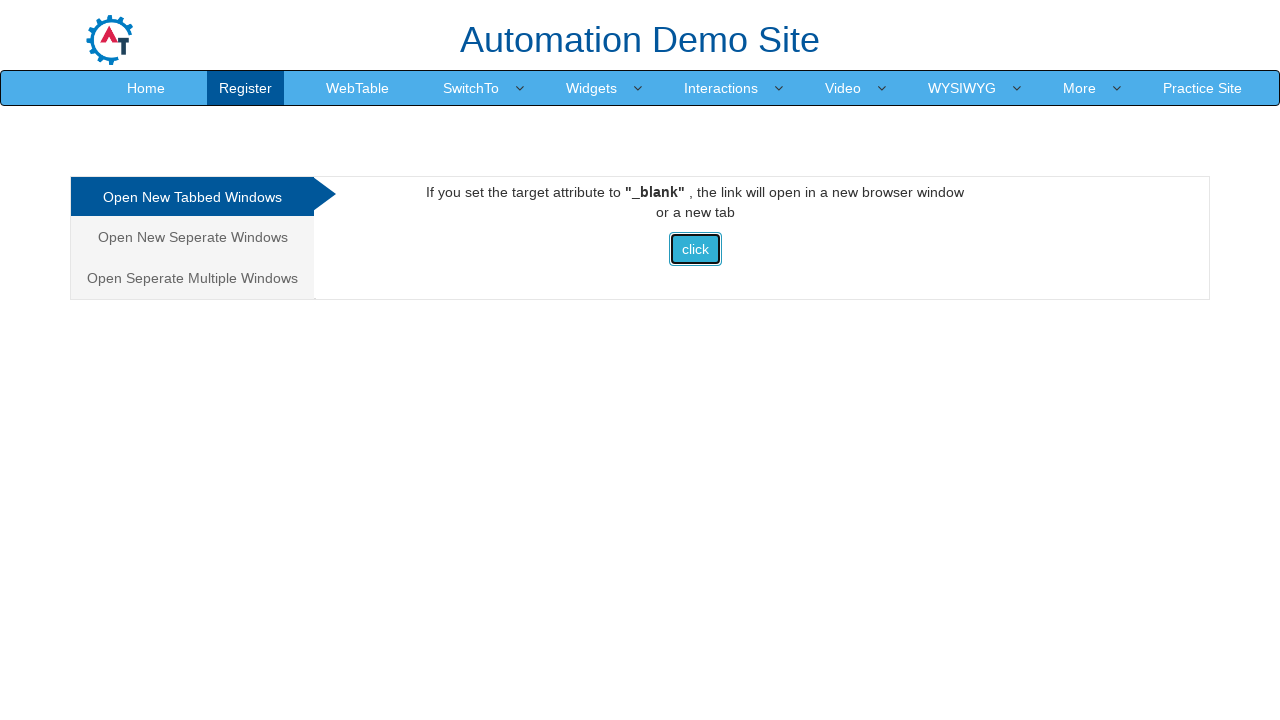

Waited 3 seconds on popup window
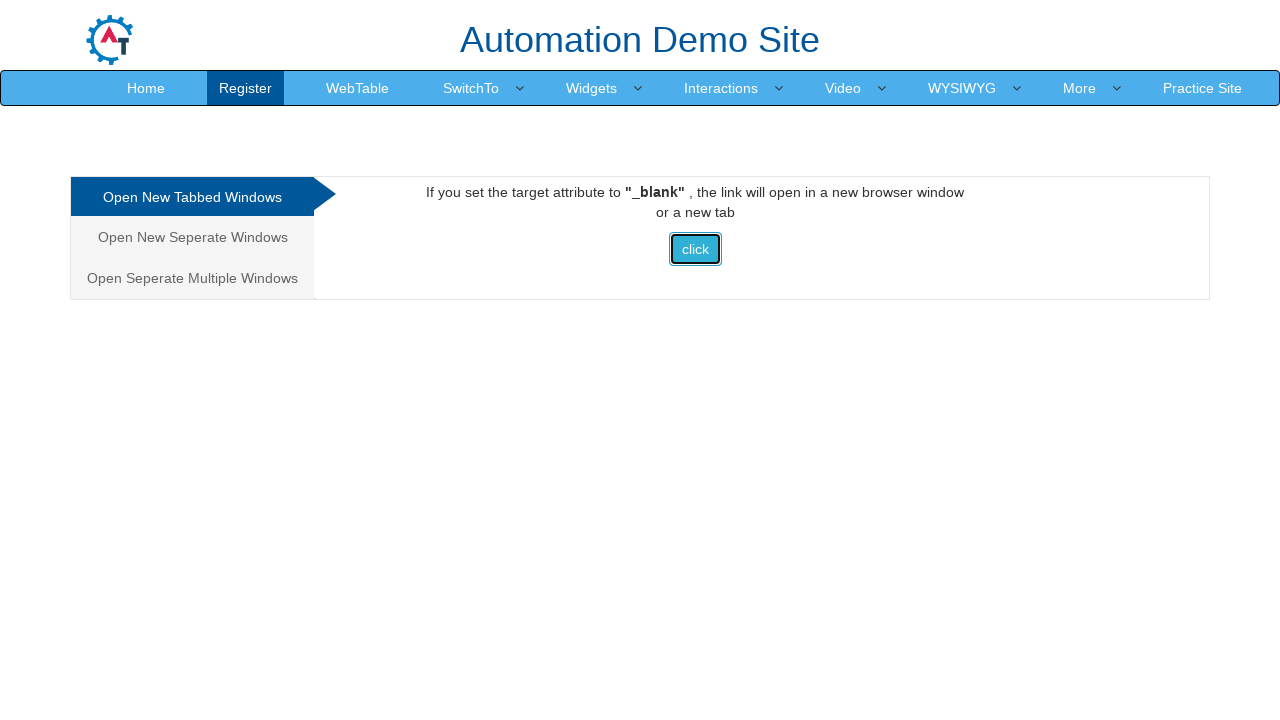

Retrieved main window title: Frames & windows
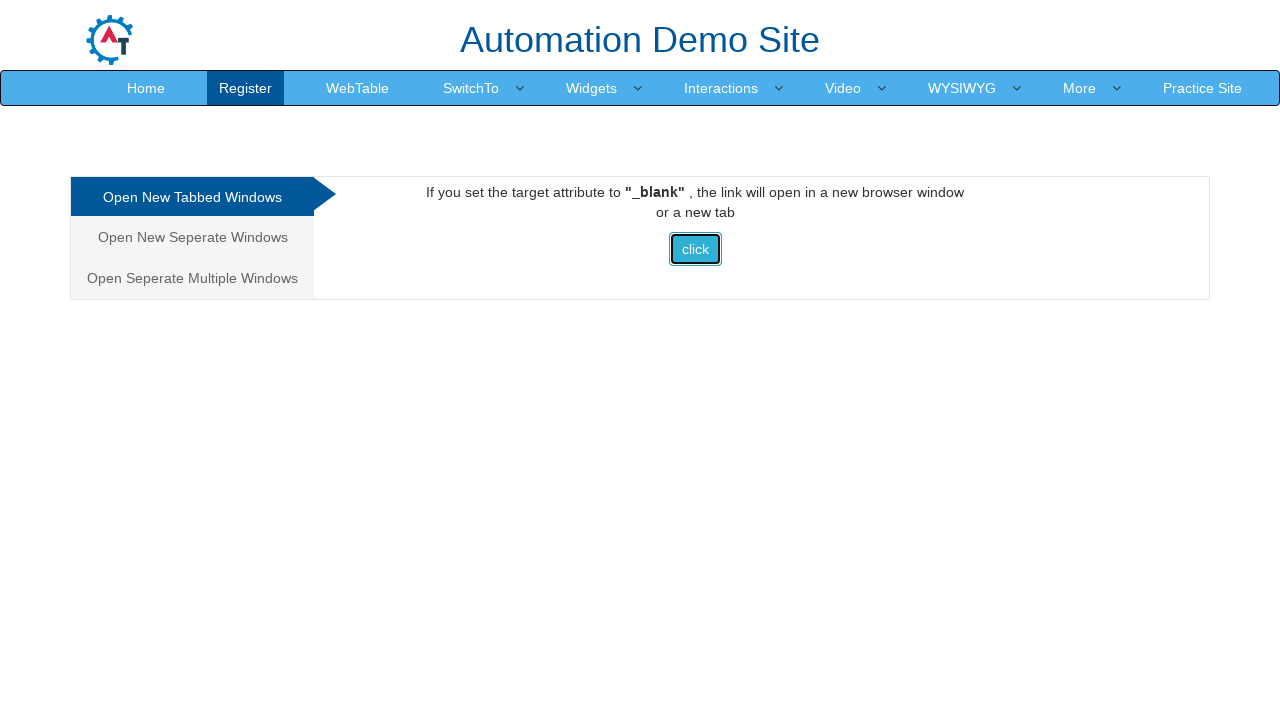

Closed popup window
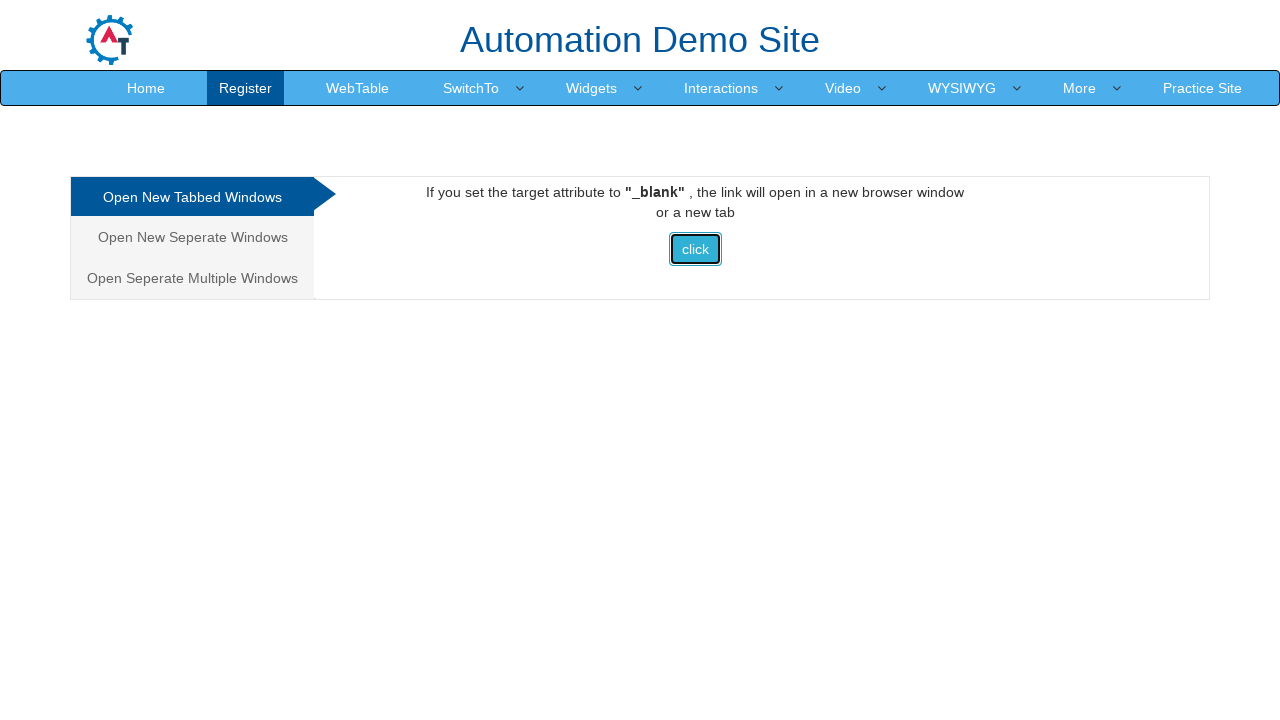

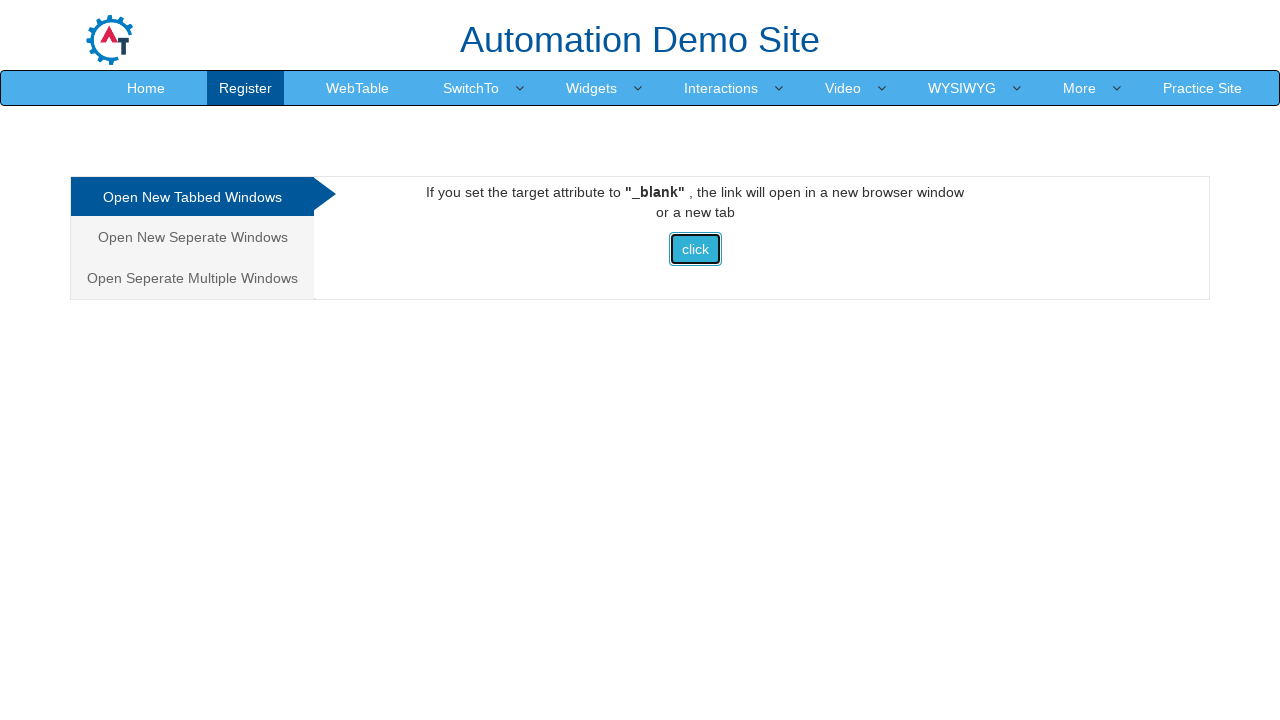